Opens the Rahul Shetty Academy client application page. This is a minimal test that only navigates to the page without performing any additional actions.

Starting URL: https://rahulshettyacademy.com/client

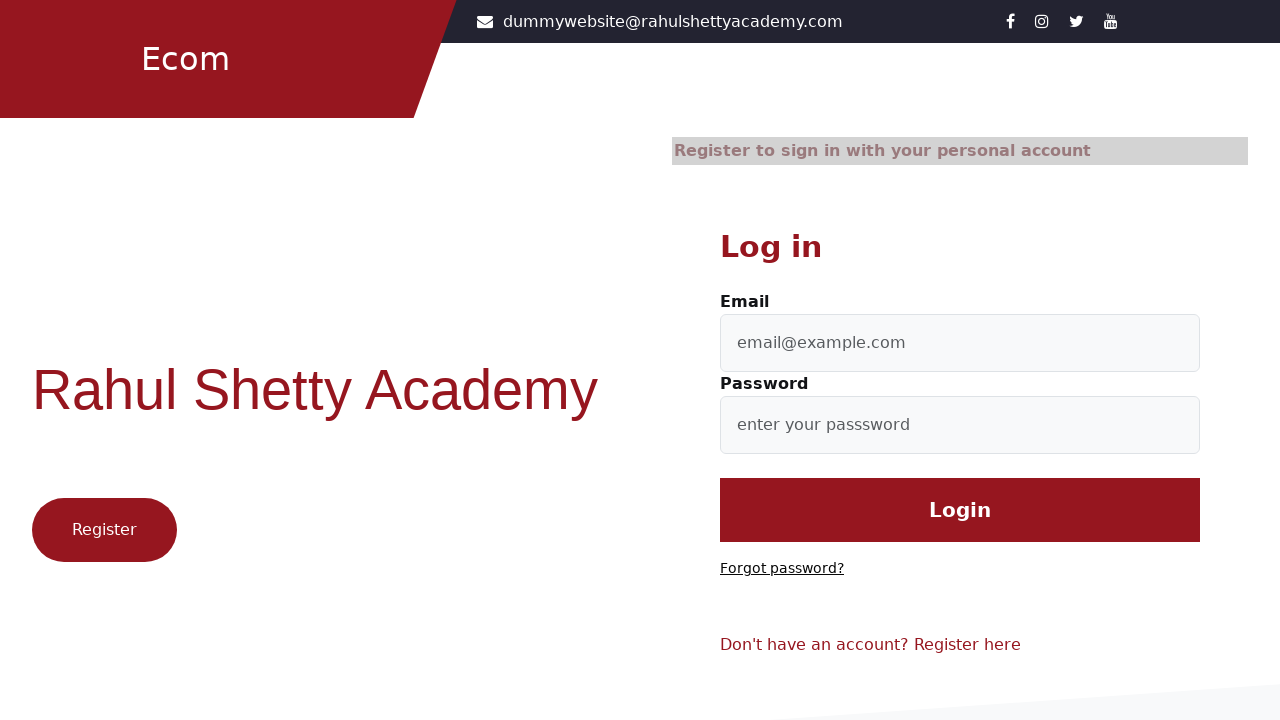

Page DOM content loaded
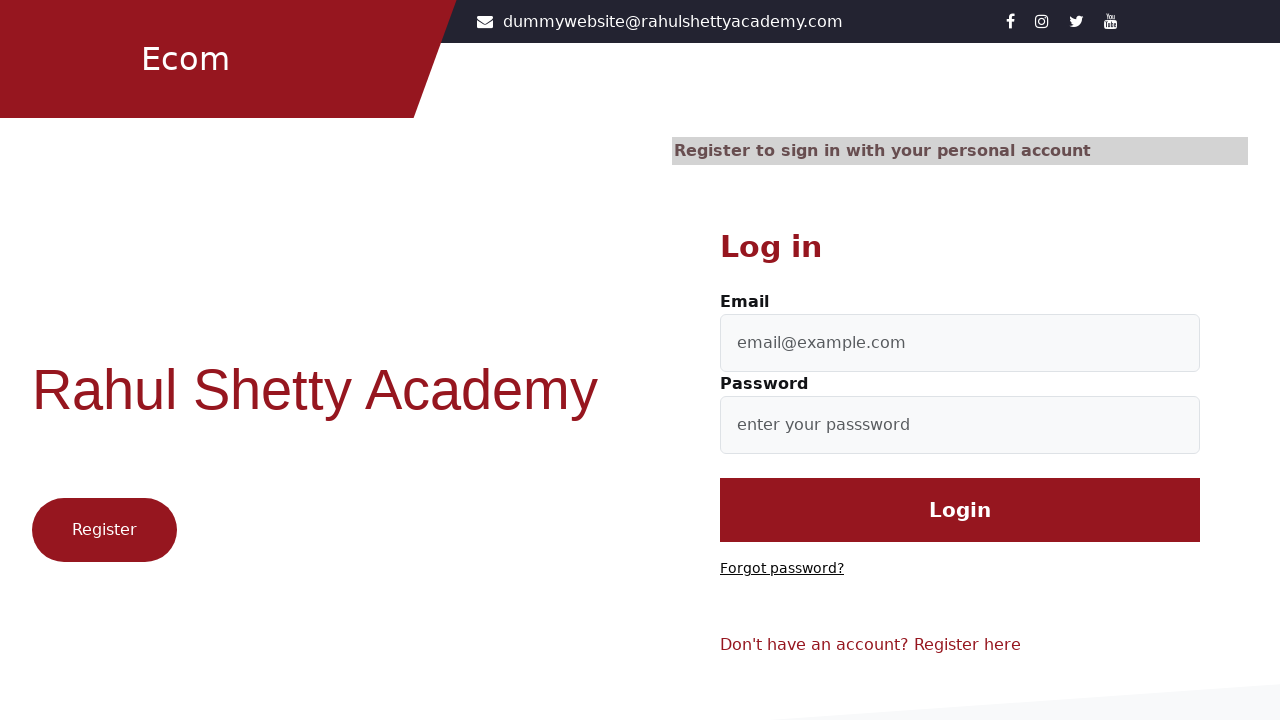

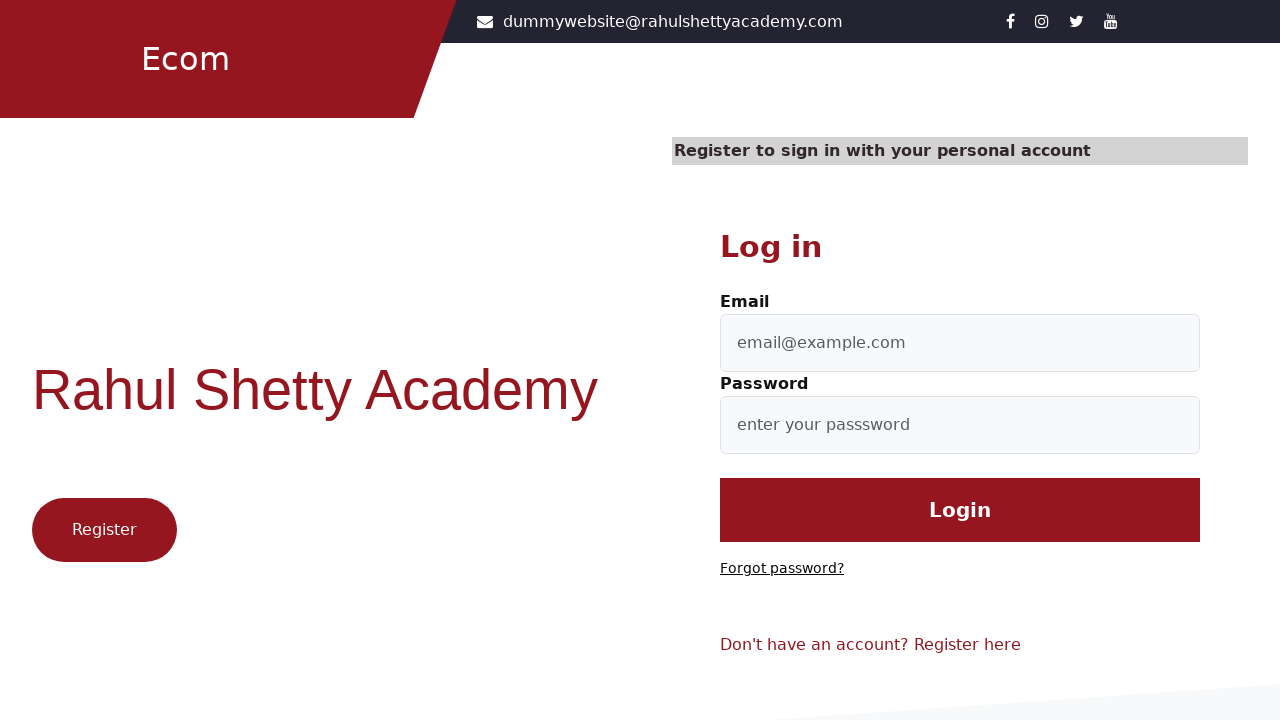